Tests W3Schools JavaScript confirm dialog by clicking a button to trigger the alert, accepting it, and verifying the response message

Starting URL: https://www.w3schools.com/js/tryit.asp?filename=tryjs_confirm

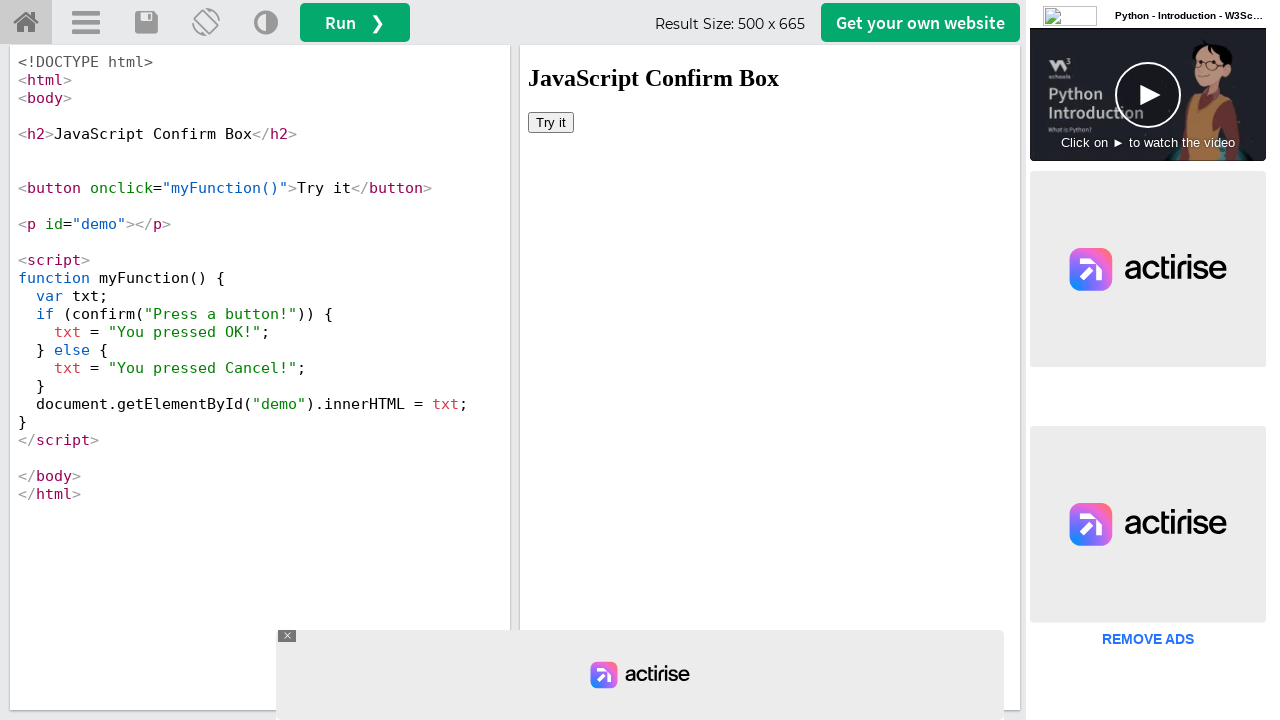

Located iframe containing the demo
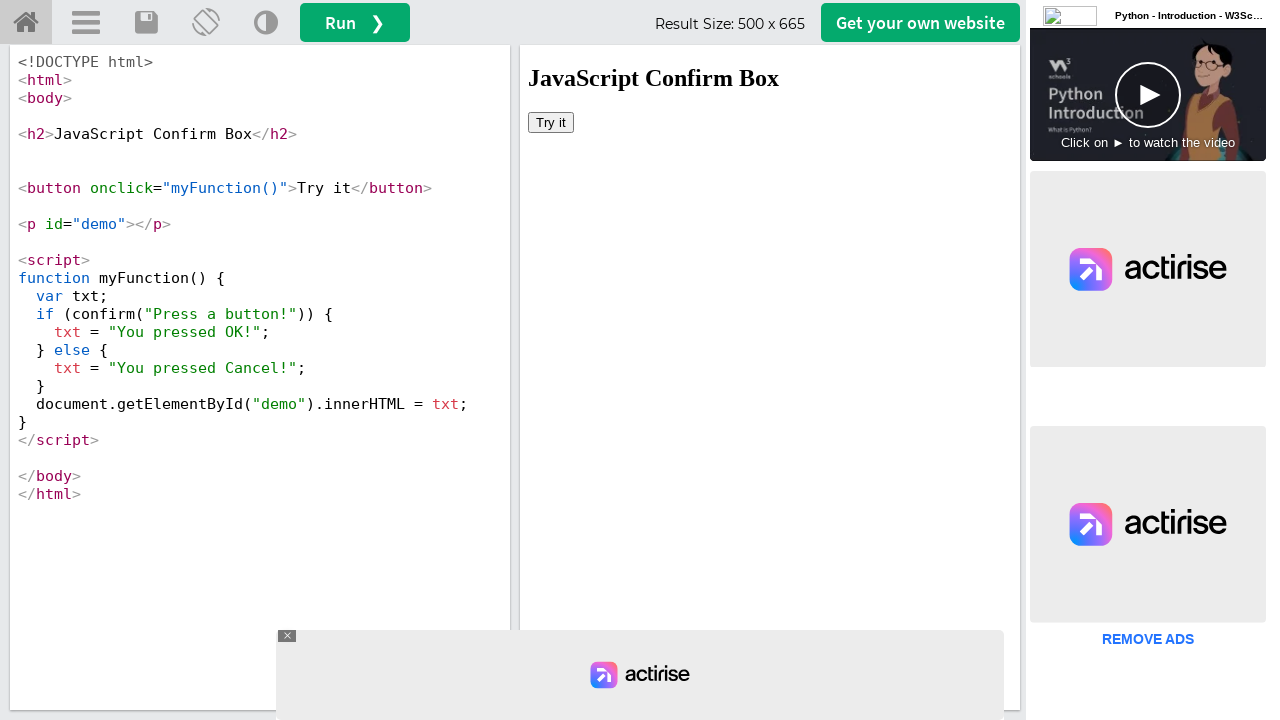

Clicked 'Try it' button to trigger confirm dialog at (551, 122) on iframe#iframeResult >> internal:control=enter-frame >> xpath=//button[text()='Tr
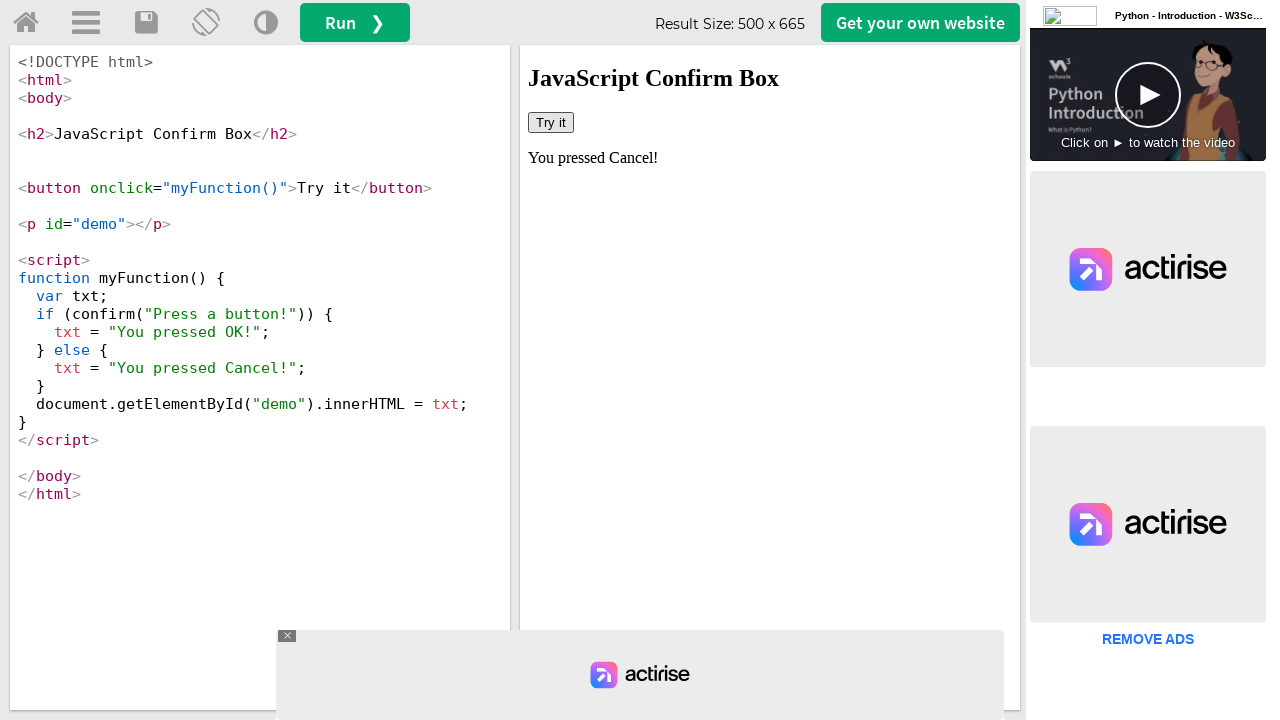

Set up dialog handler to accept confirm dialog
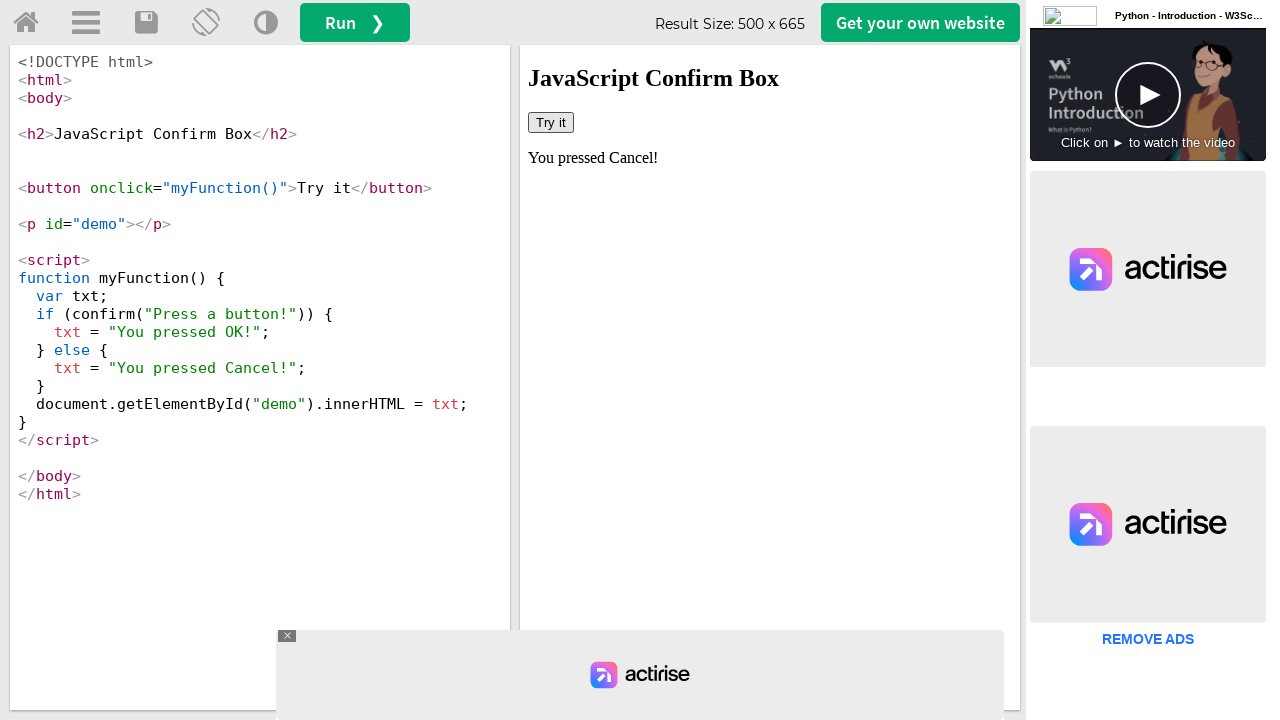

Confirmed response message is displayed in demo element
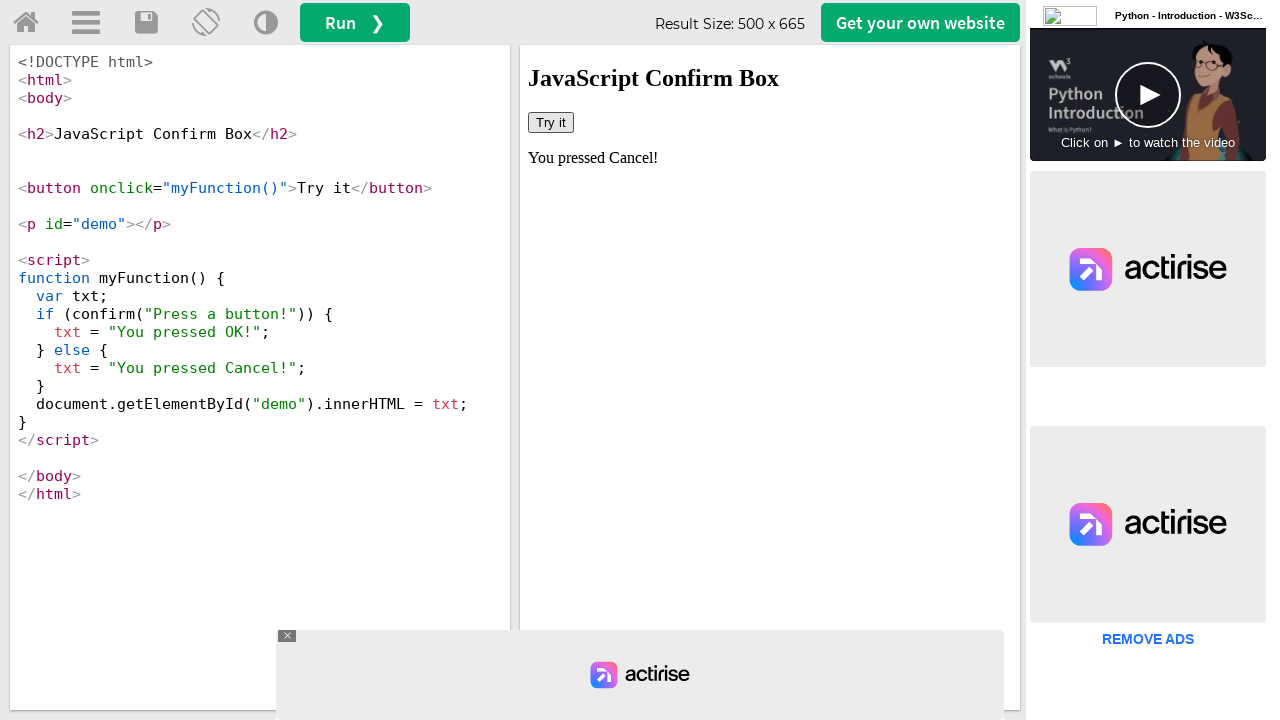

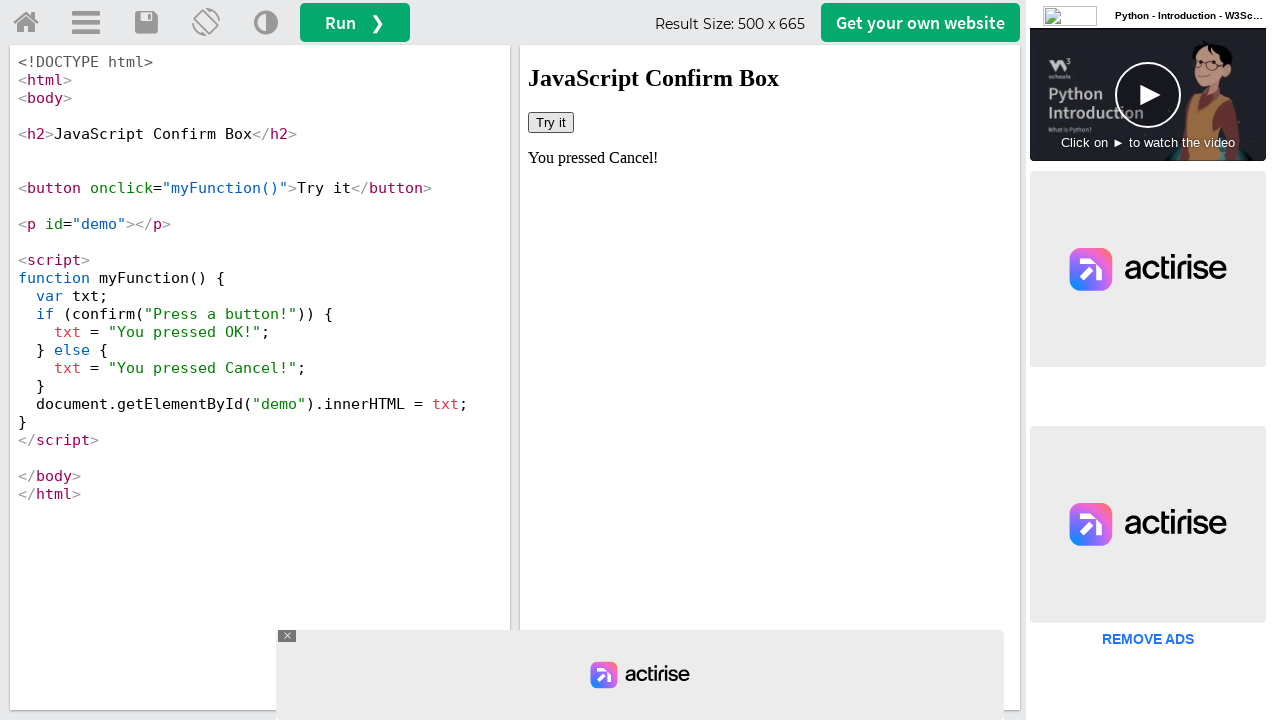